Tests right-click context menu functionality by performing a right-click action on an image element

Starting URL: http://deluxe-menu.com/popup-mode-sample.html

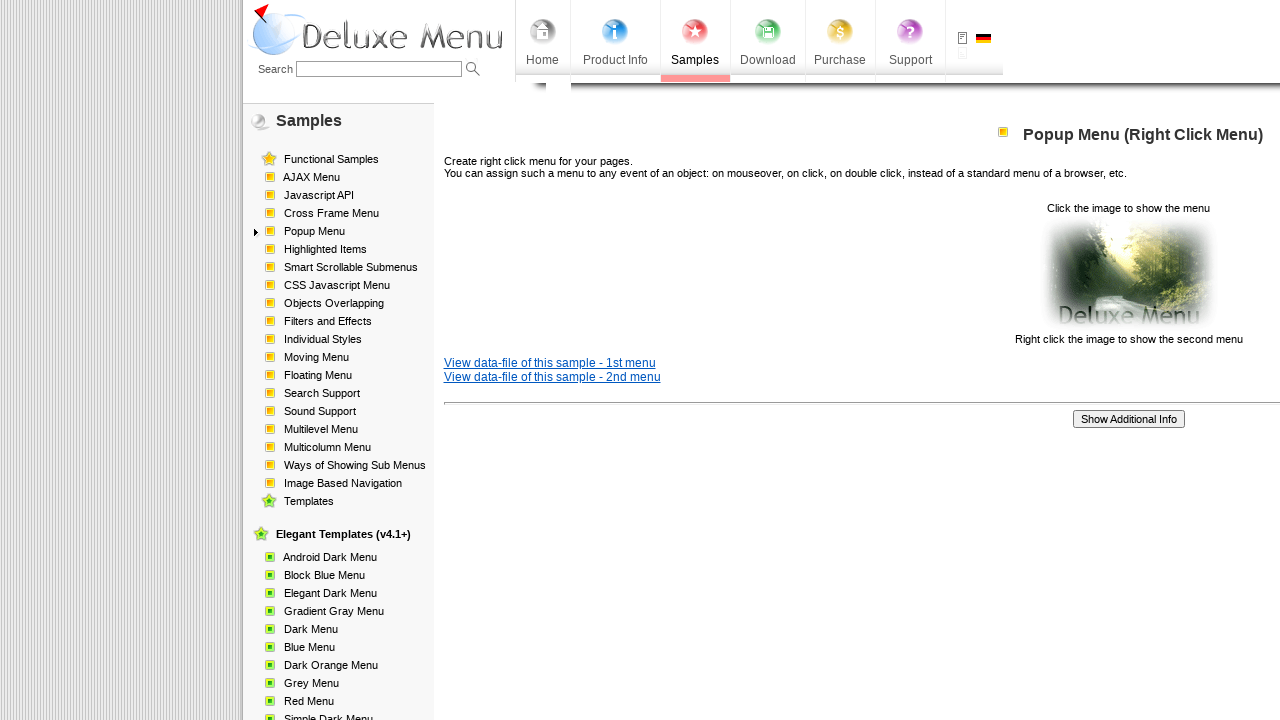

Located image element for right-click action
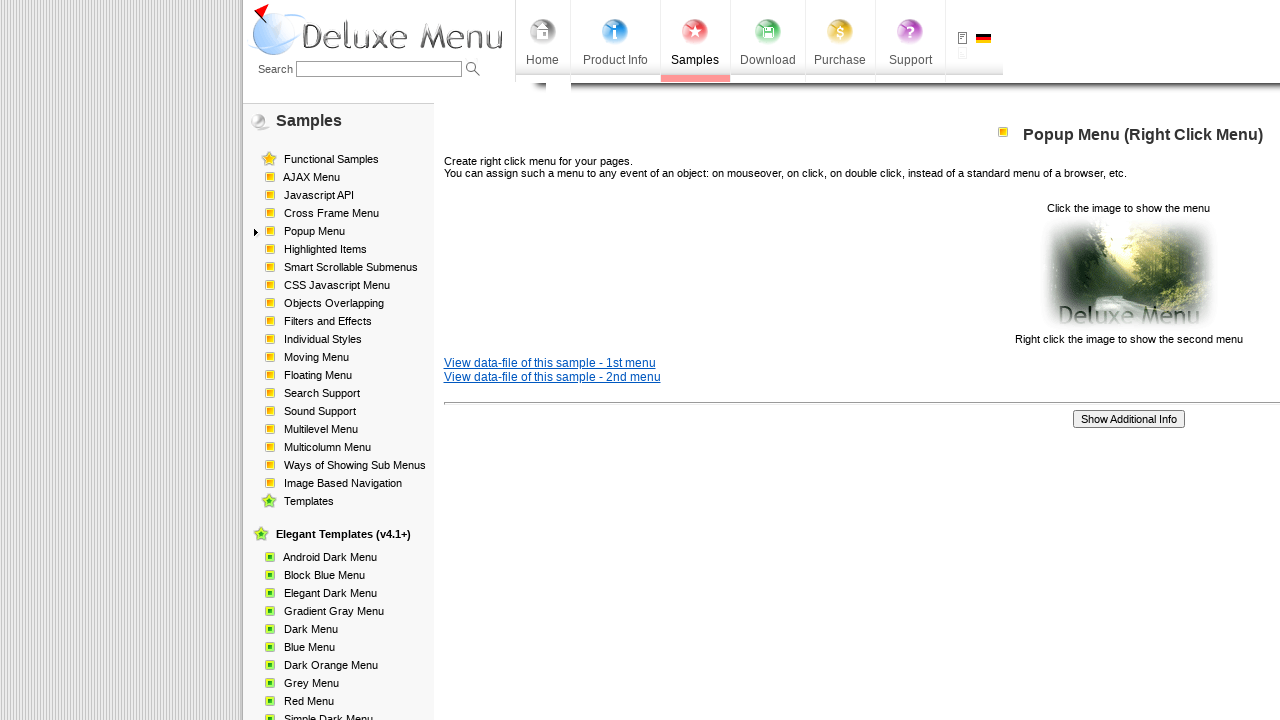

Performed right-click on image element to open context menu at (1128, 274) on xpath=/html/body/div[1]/table/tbody/tr/td[2]/div[2]/table[1]/tbody/tr/td[3]/p[2]
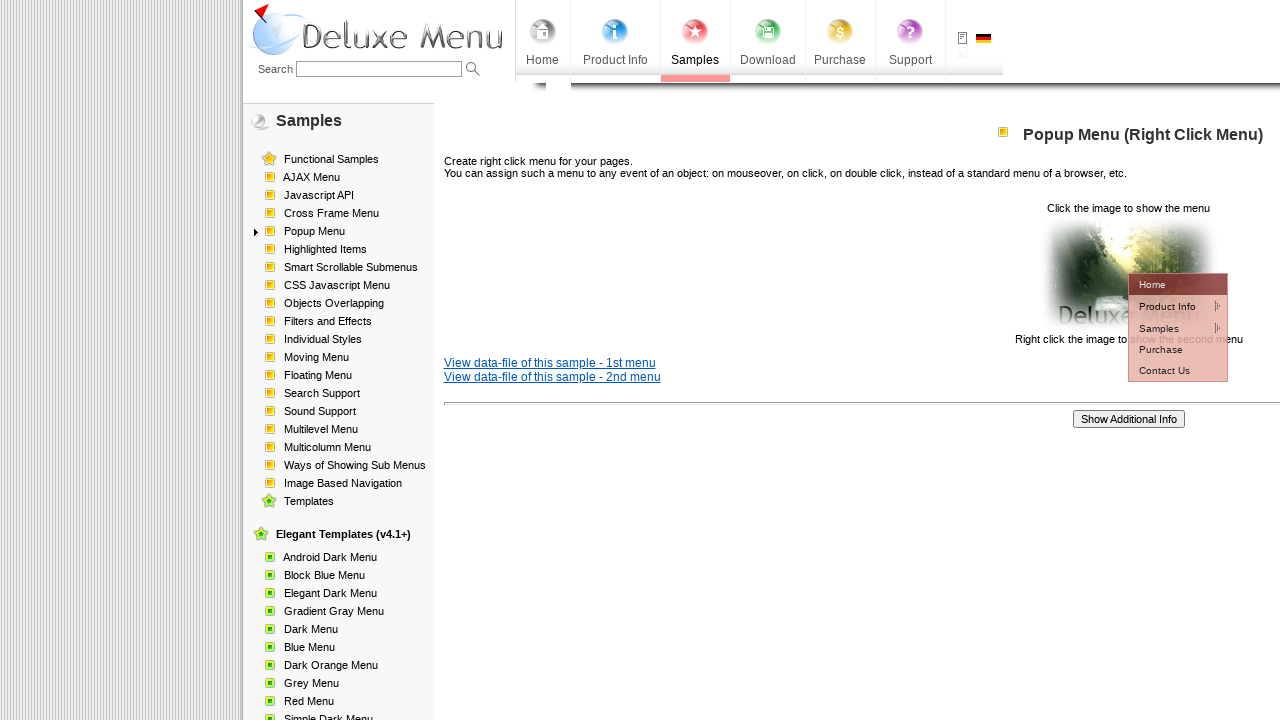

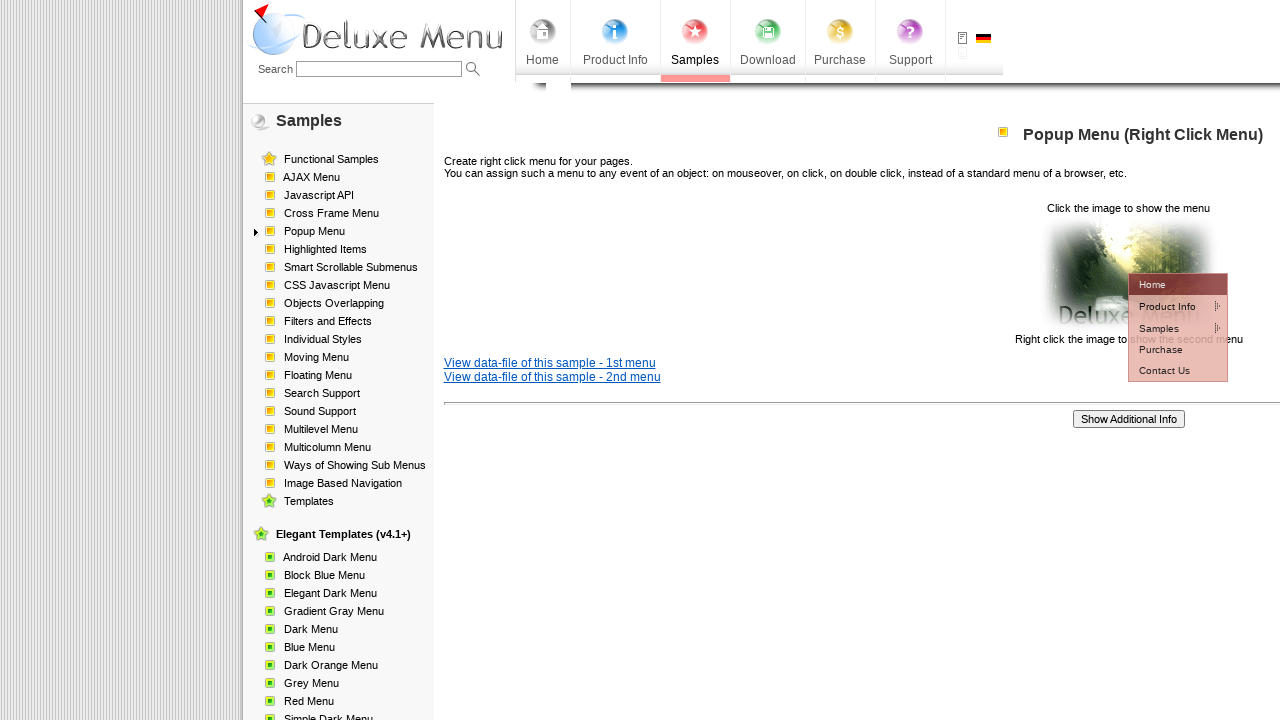